Tests multi-window handling by opening a new window through a link click and switching between parent and child windows

Starting URL: https://demo.automationtesting.in/Windows.html

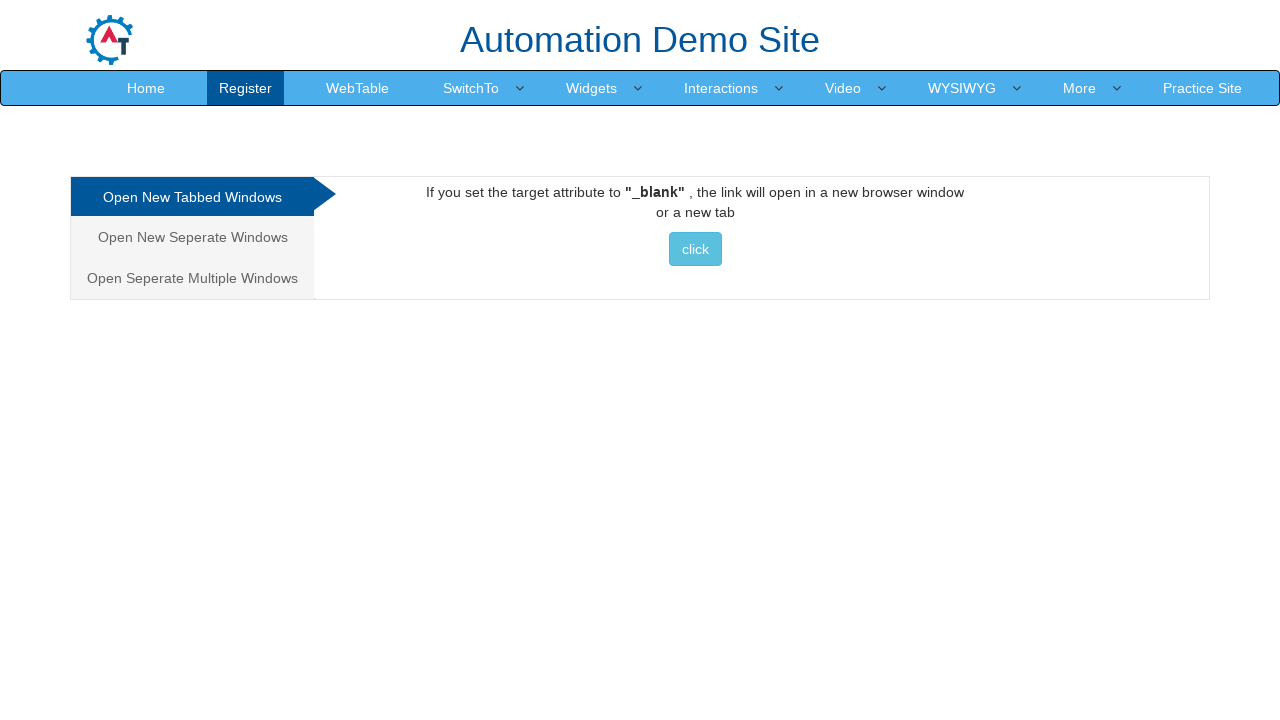

Clicked link to open new window at (695, 249) on xpath=//a[@target='_blank']
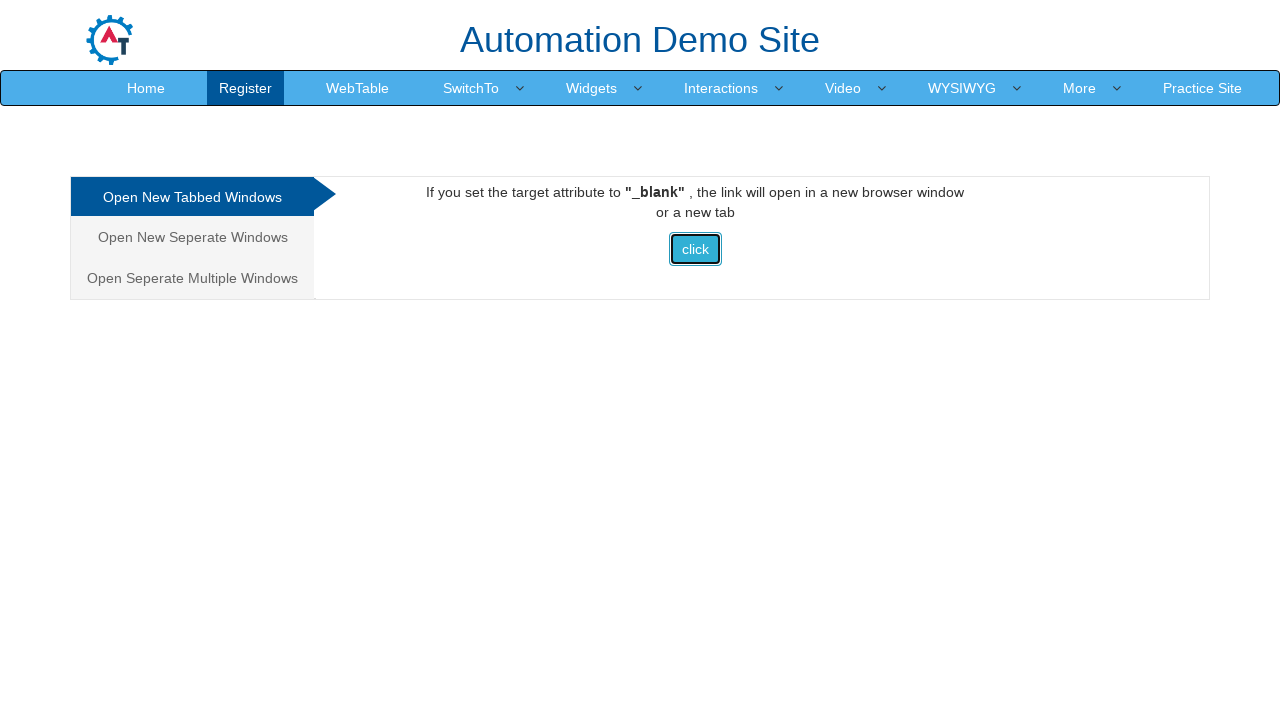

New window/tab opened and captured
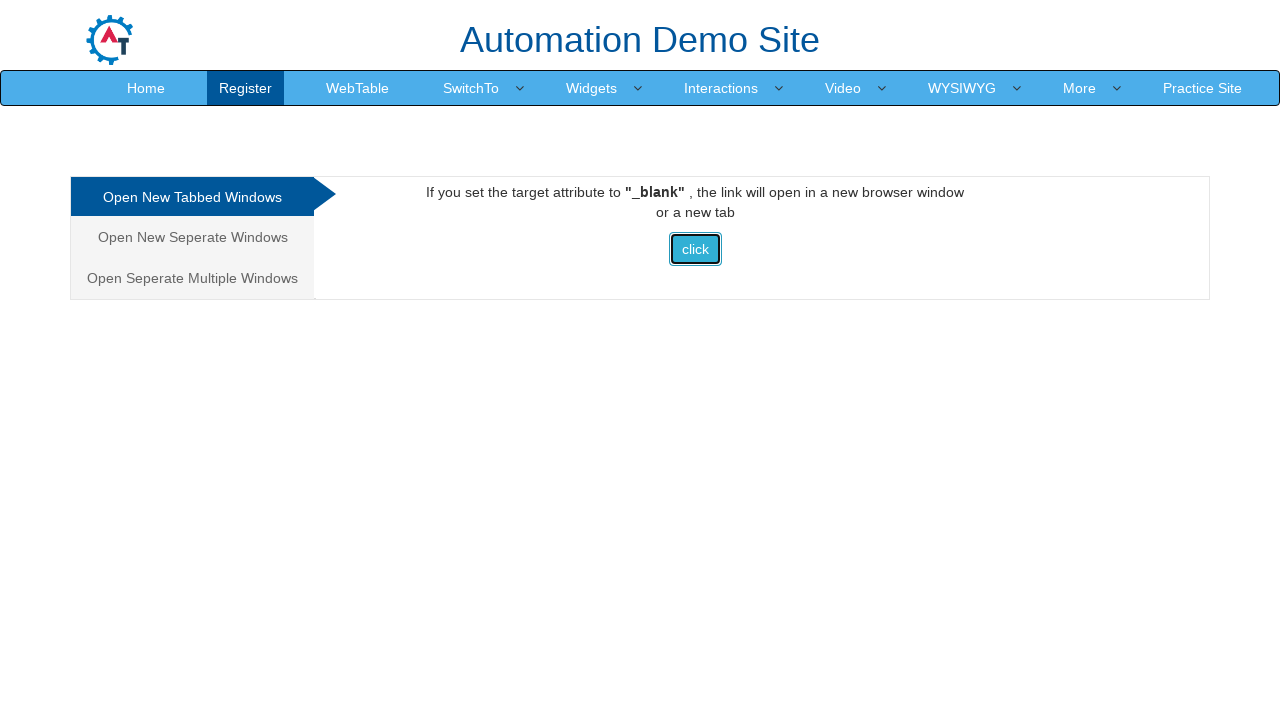

Retrieved parent window title
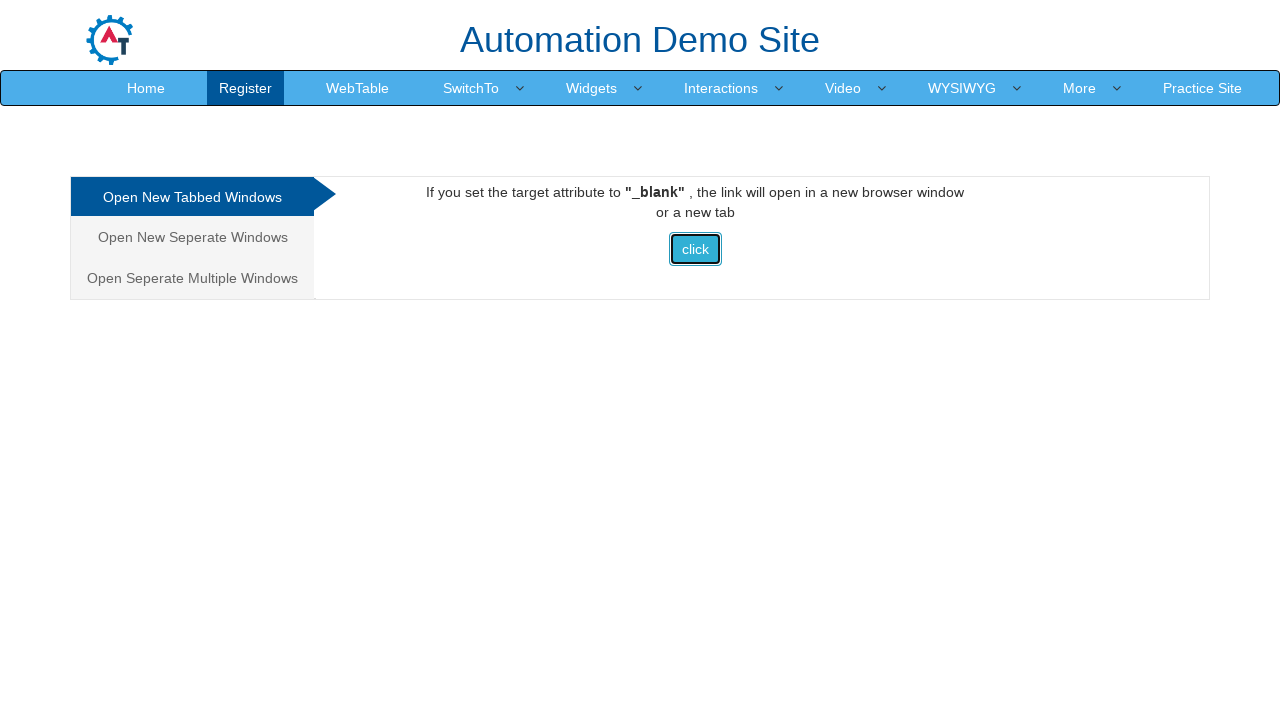

Retrieved child window title
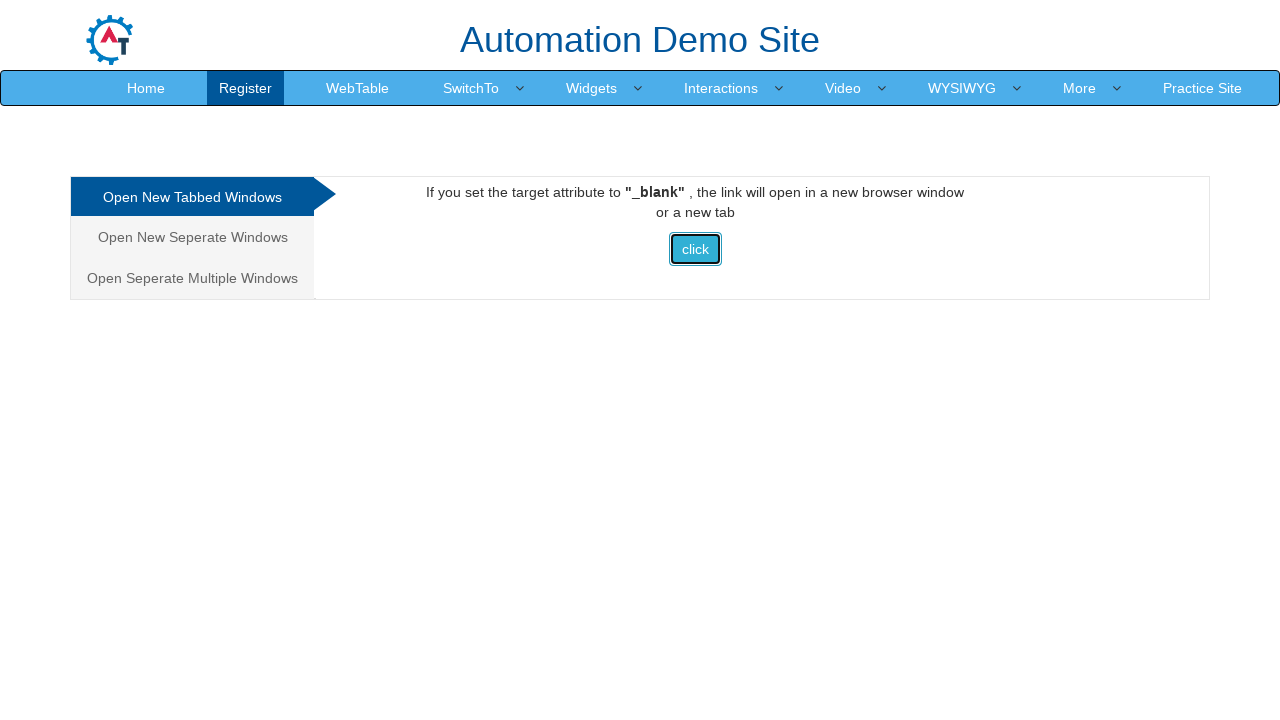

Printed parent window title: Frames & windows
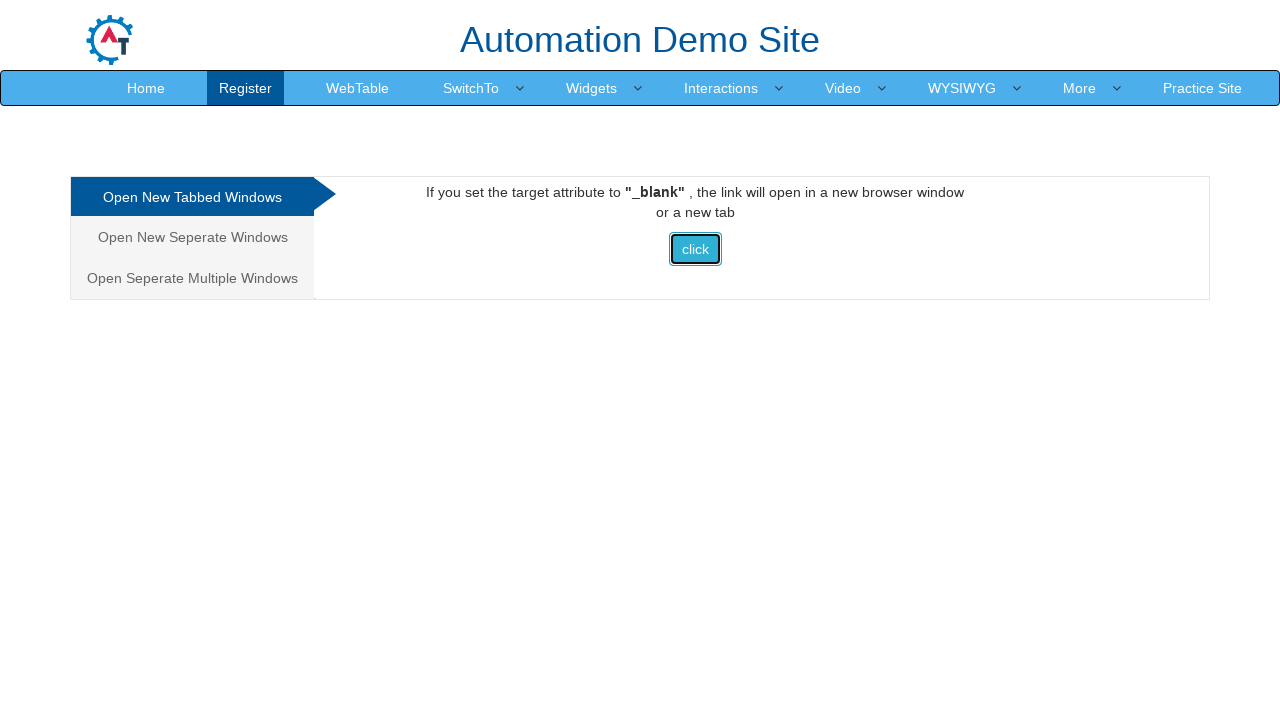

Printed child window title: Selenium
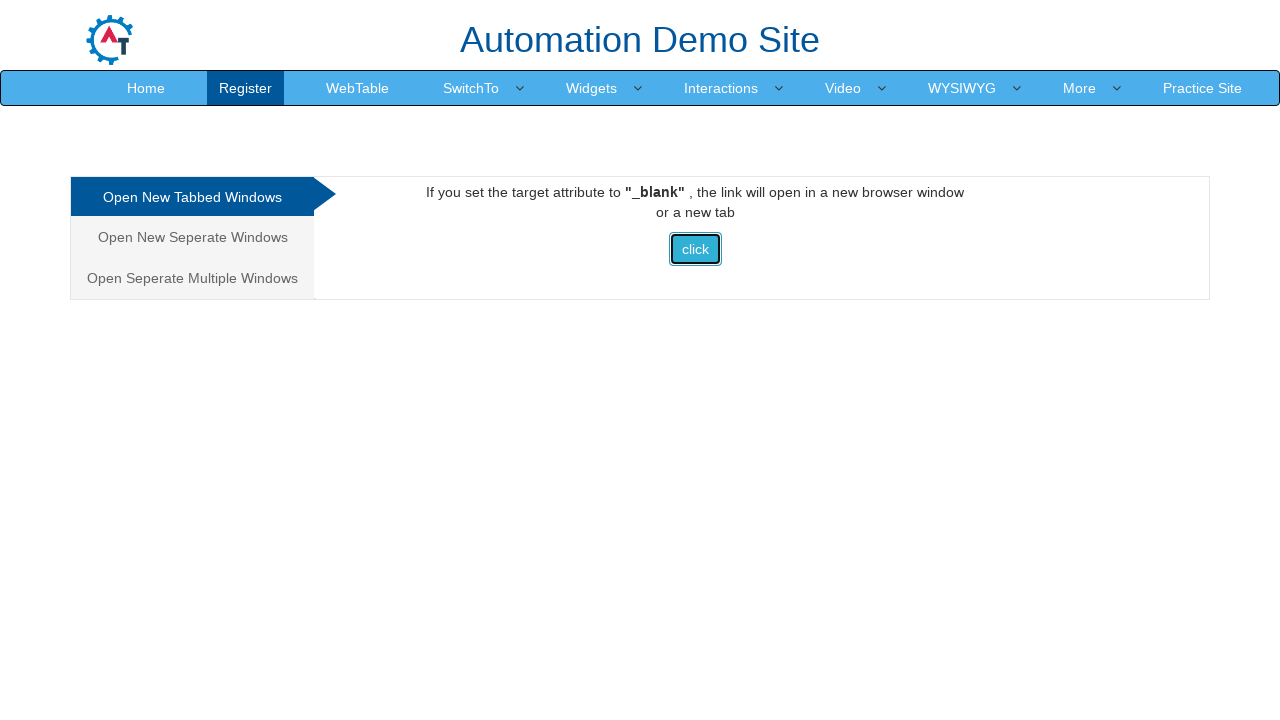

Closed child window/tab
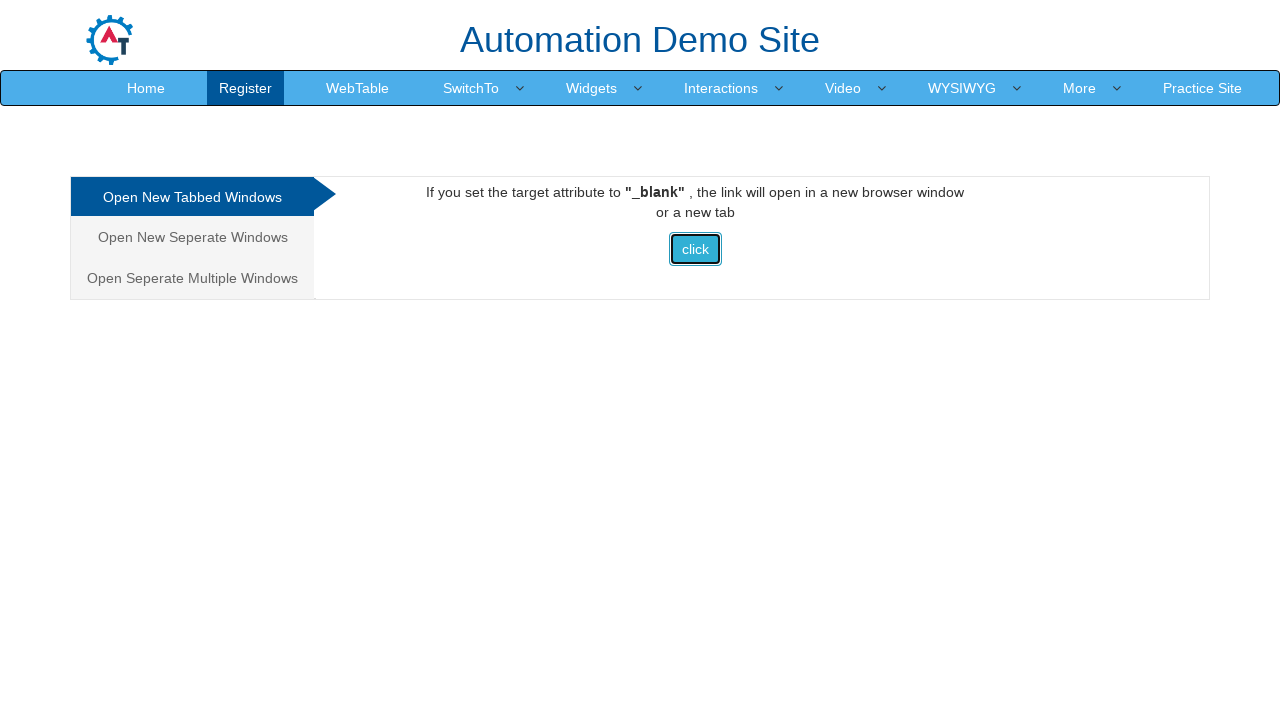

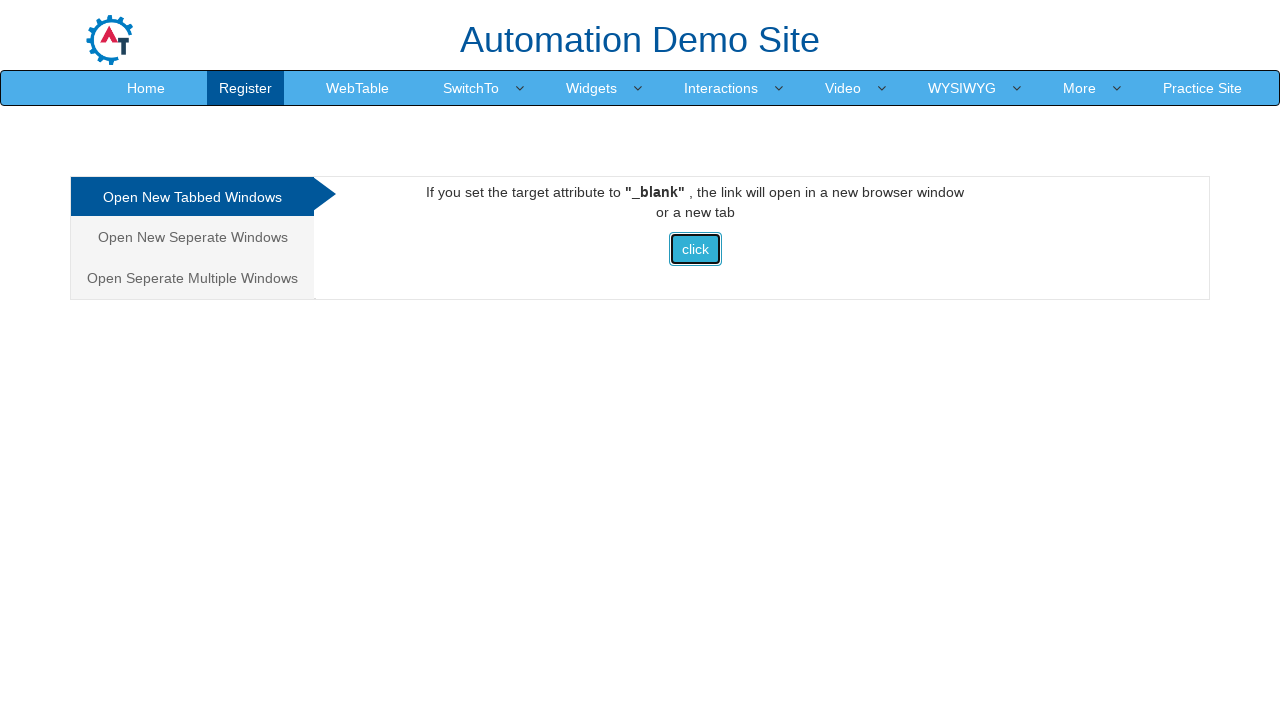